Tests a registration form by filling in first name, last name, and email fields, then submitting and verifying the success message.

Starting URL: http://suninjuly.github.io/registration1.html

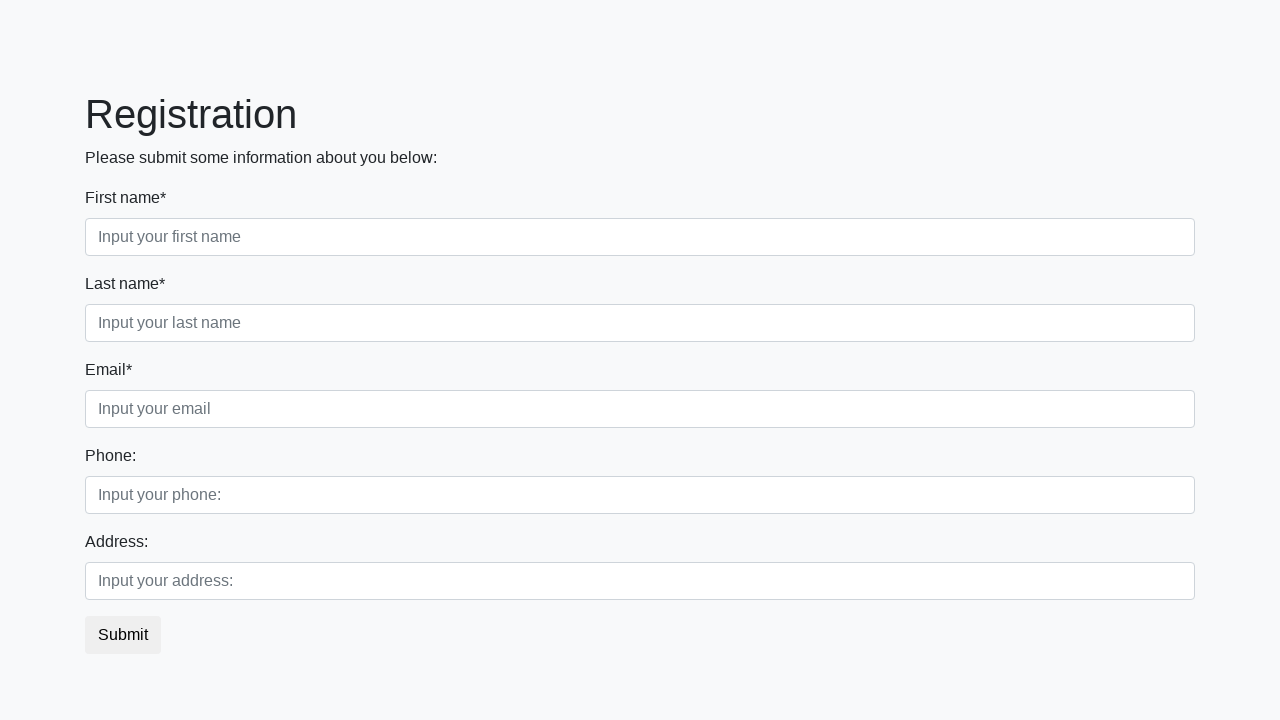

Navigated to registration form page
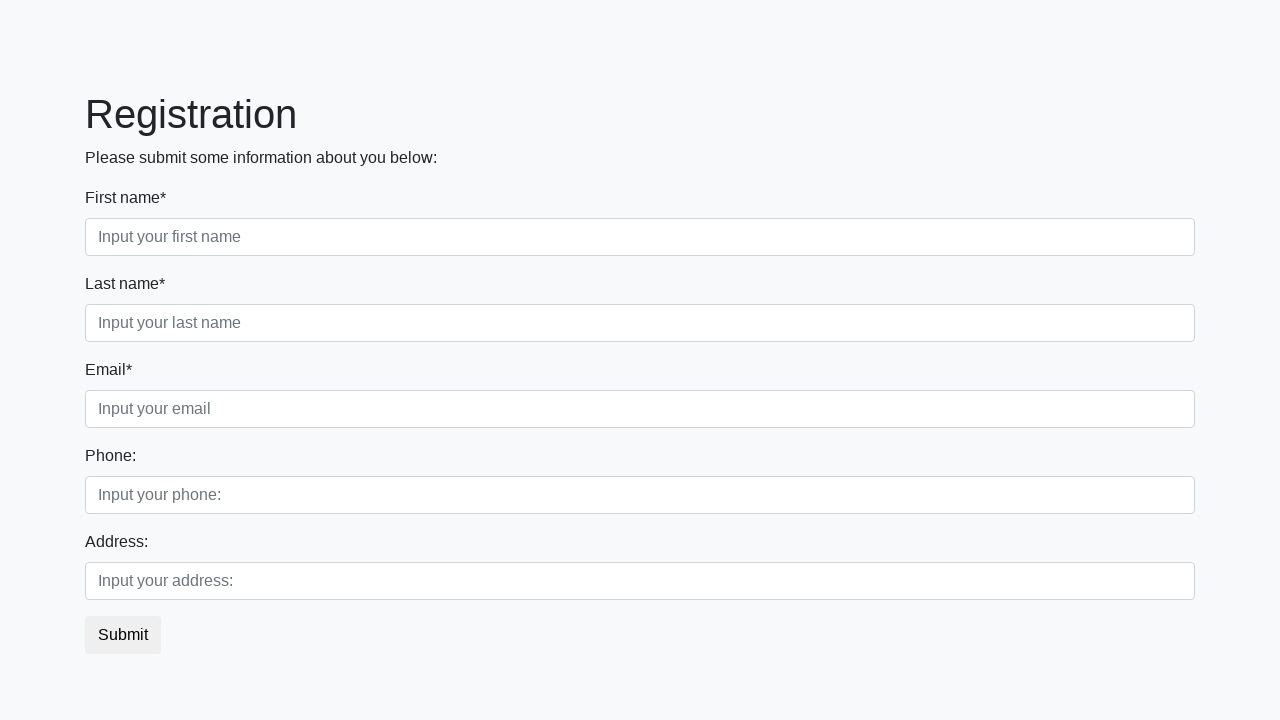

Filled first name field with 'Alexander' on .form-control.first
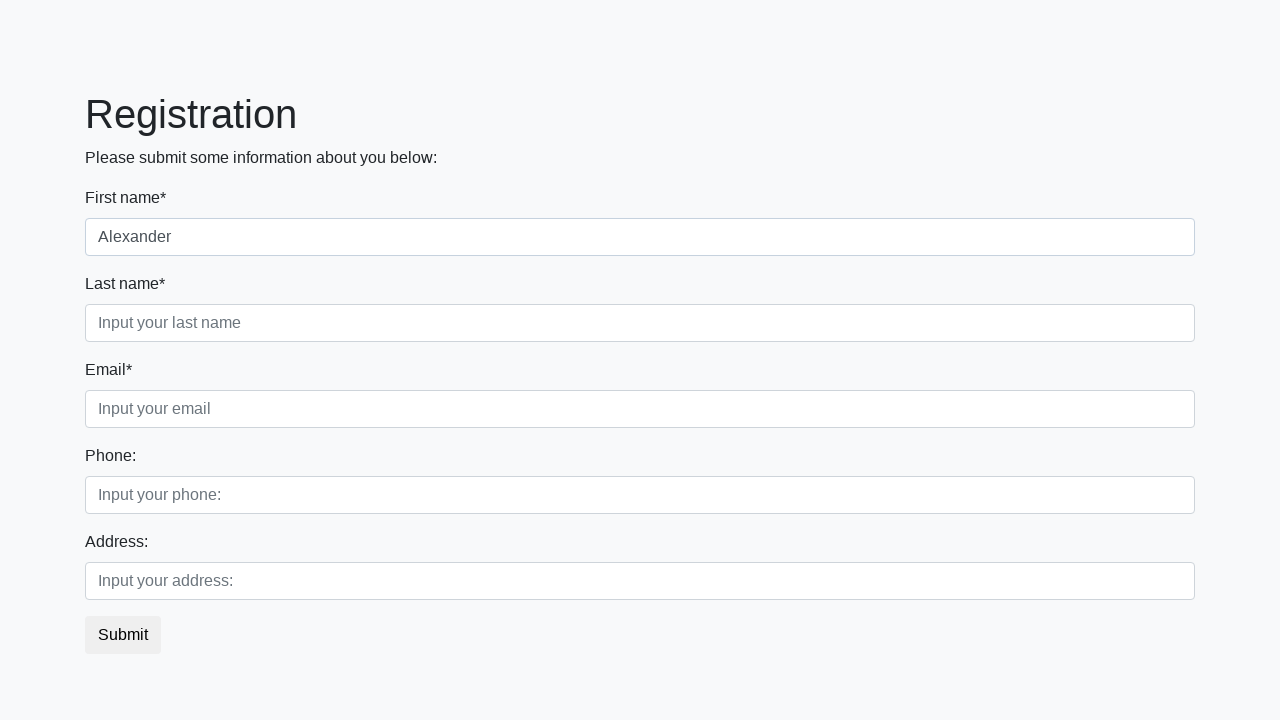

Filled last name field with 'Demin' on input[placeholder='Input your last name']
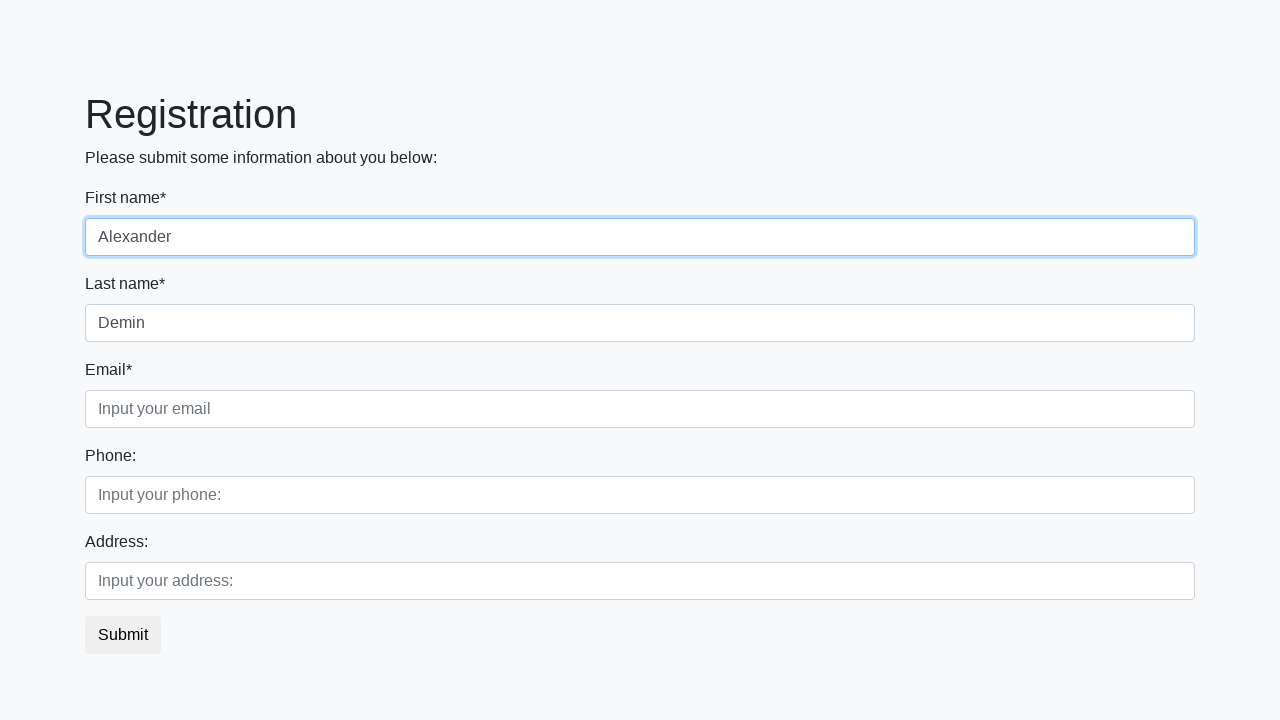

Filled email field with 'adafaf@dsf.com' on .form-control.third
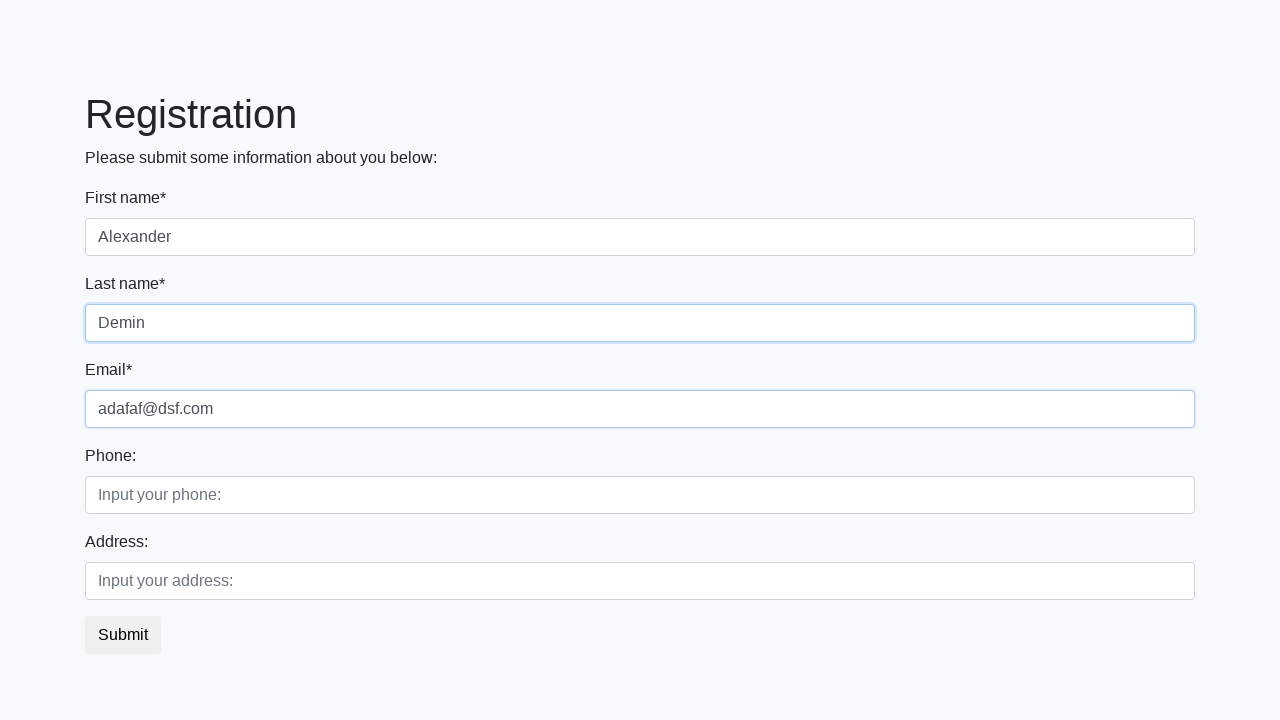

Clicked submit button to register at (123, 635) on .btn.btn-default
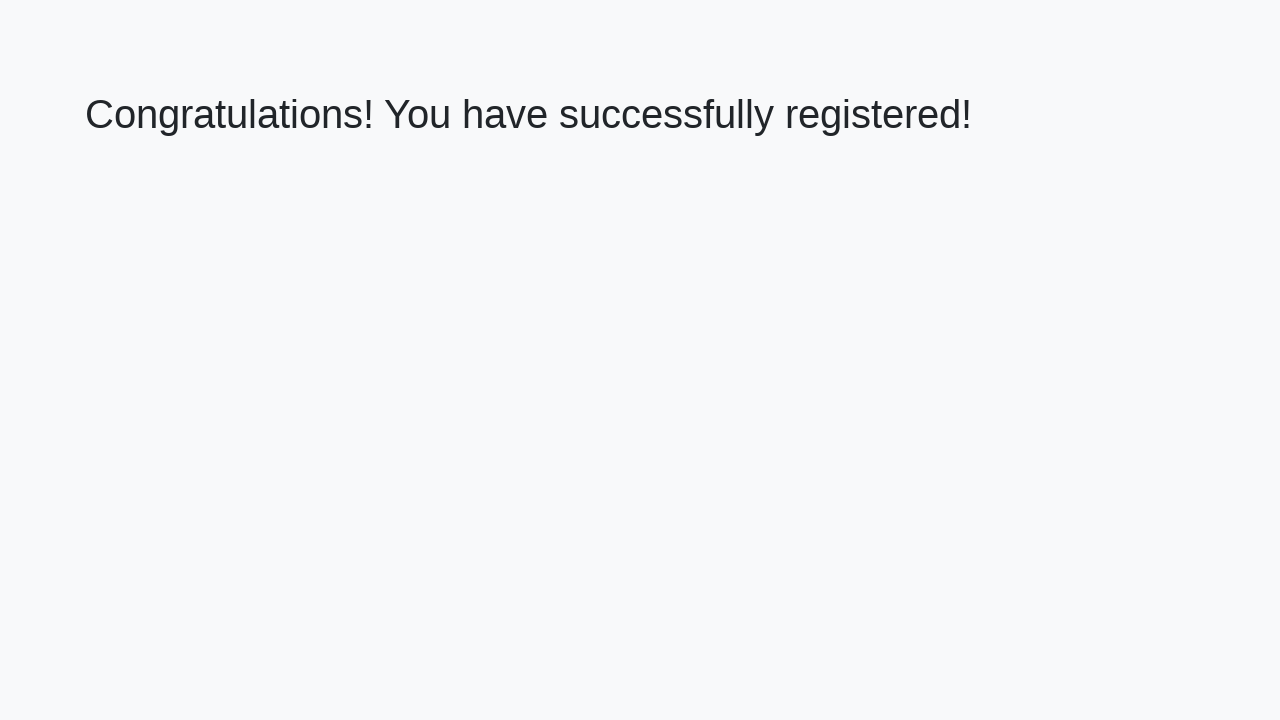

Retrieved success message text
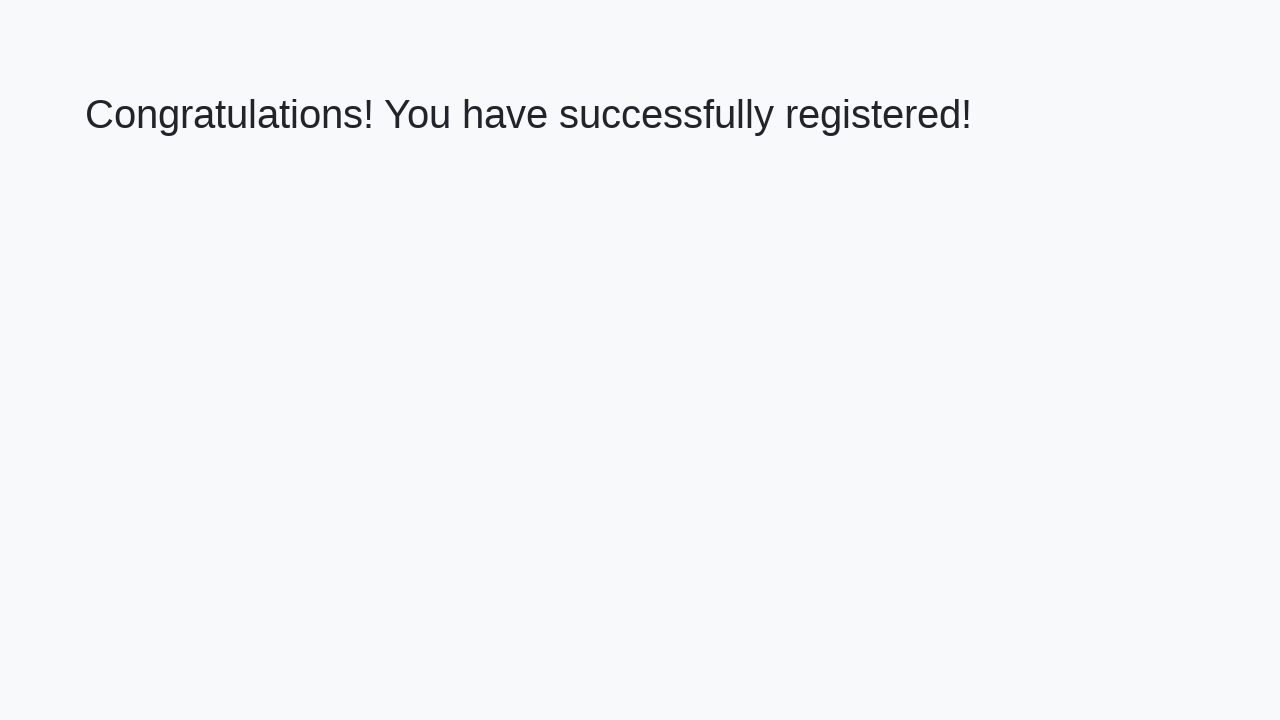

Verified success message matches expected text
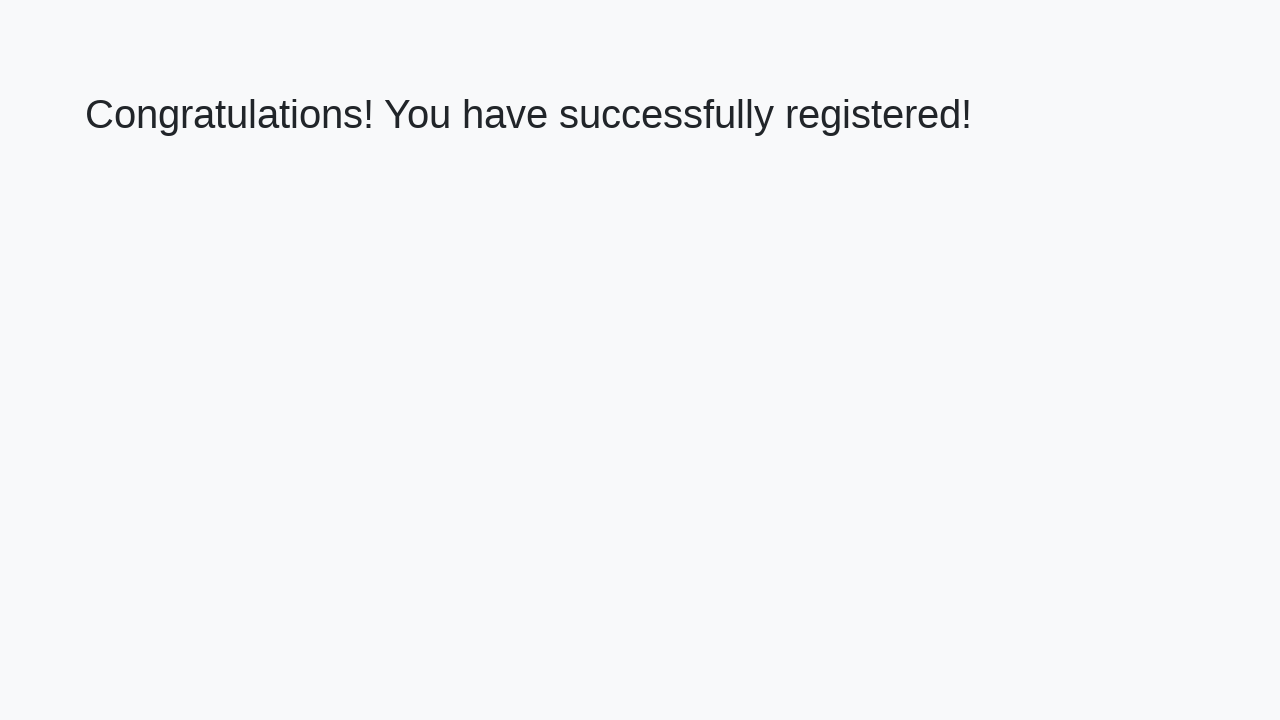

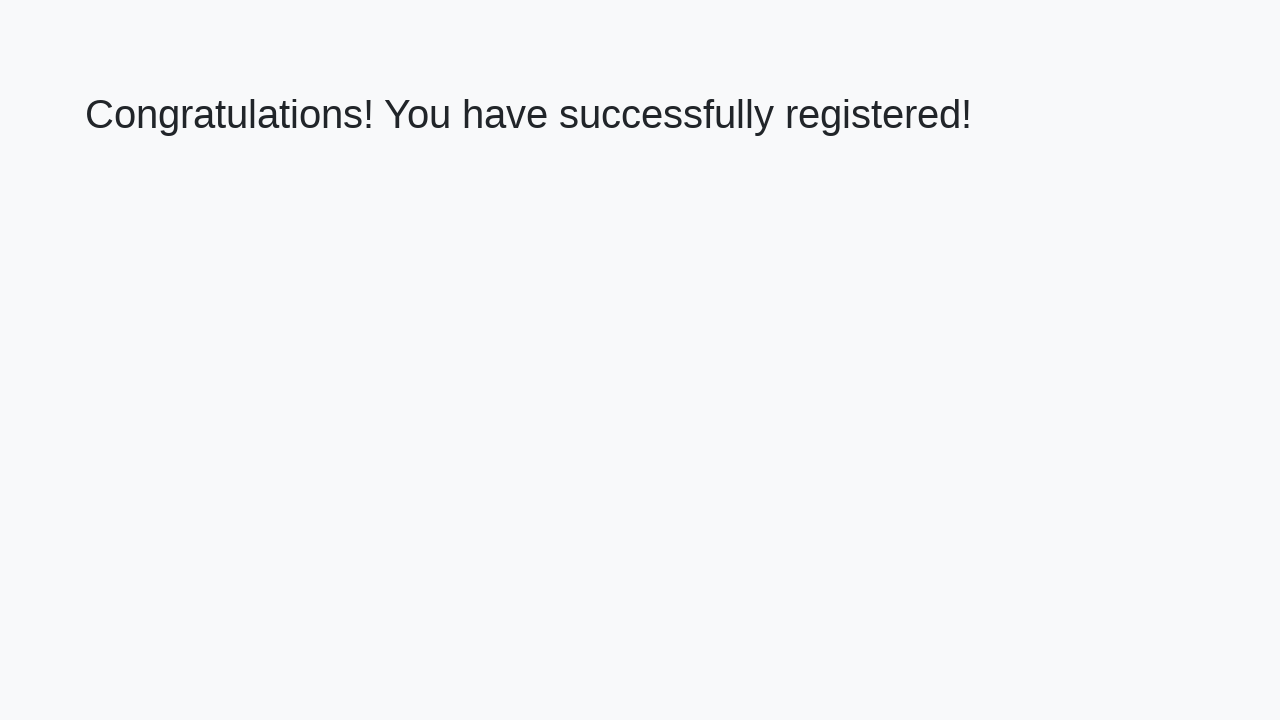